Tests dynamic dropdown functionality by selecting an origin city (Delhi) and a destination city (Chennai/MAA) from cascading dropdown menus on a flight booking practice page.

Starting URL: https://rahulshettyacademy.com/dropdownsPractise/

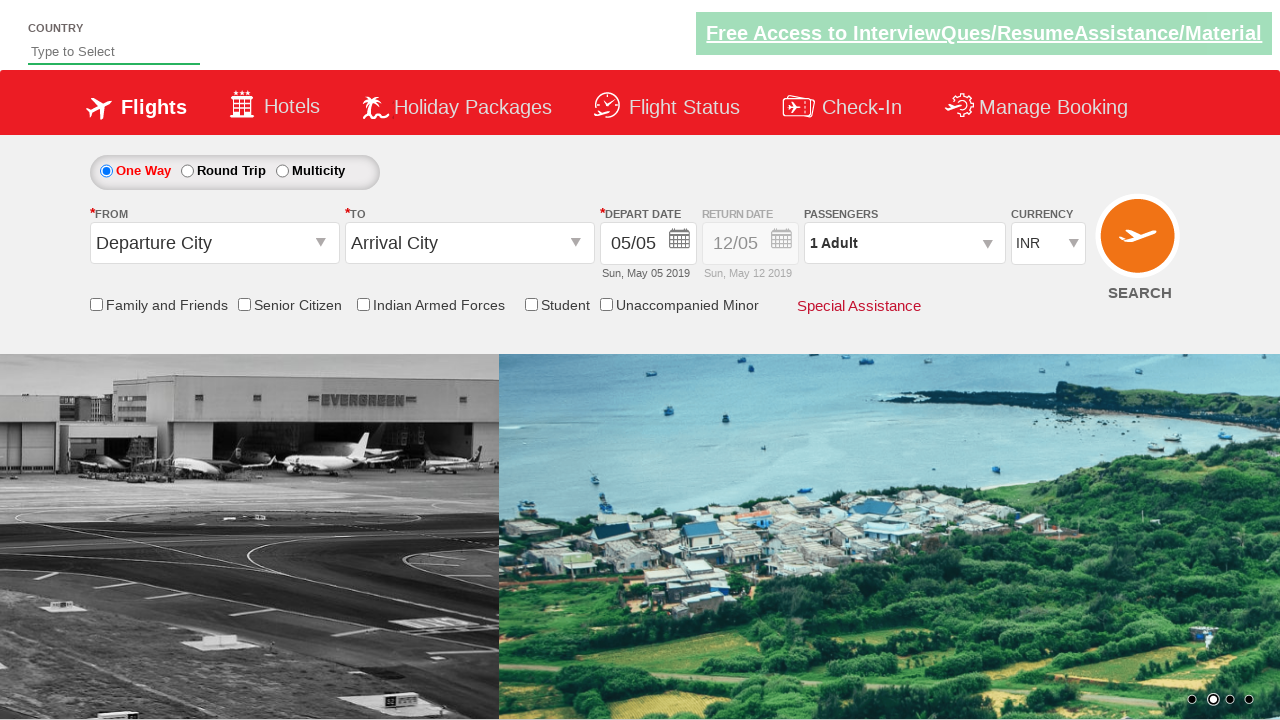

Clicked on origin station dropdown to open it at (214, 243) on #ctl00_mainContent_ddl_originStation1_CTXT
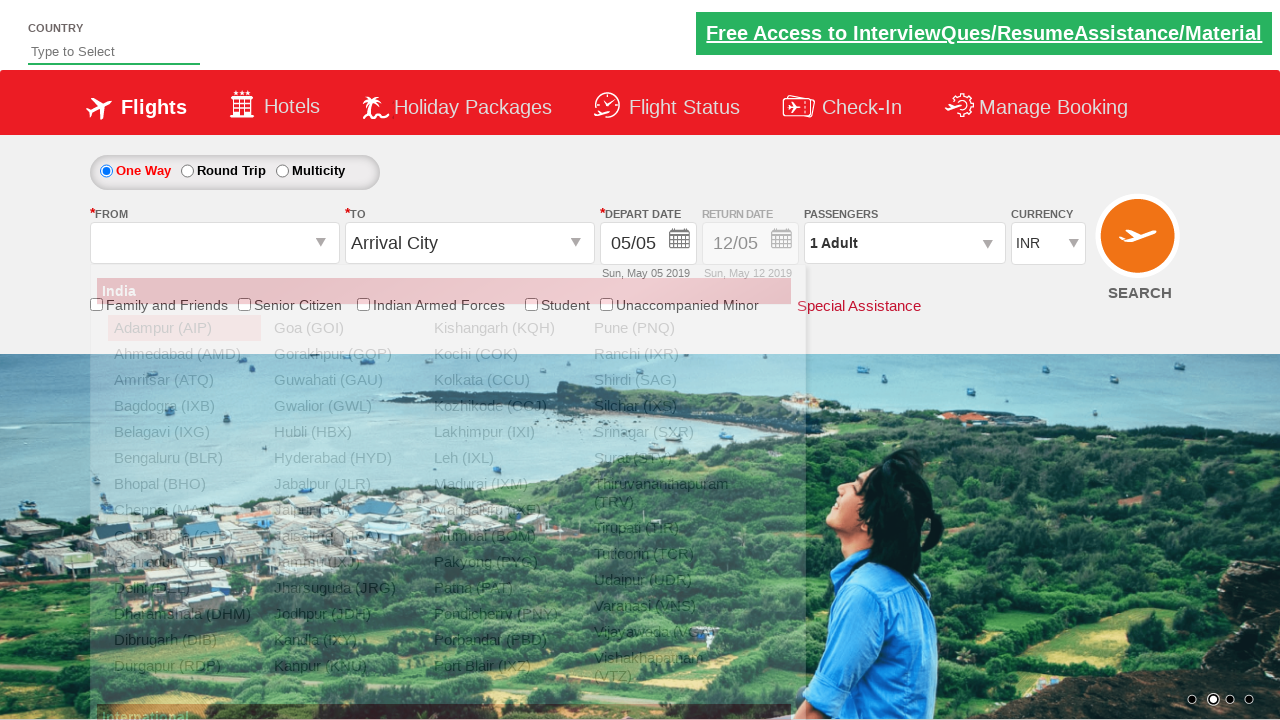

Waited for Delhi option to appear in dropdown
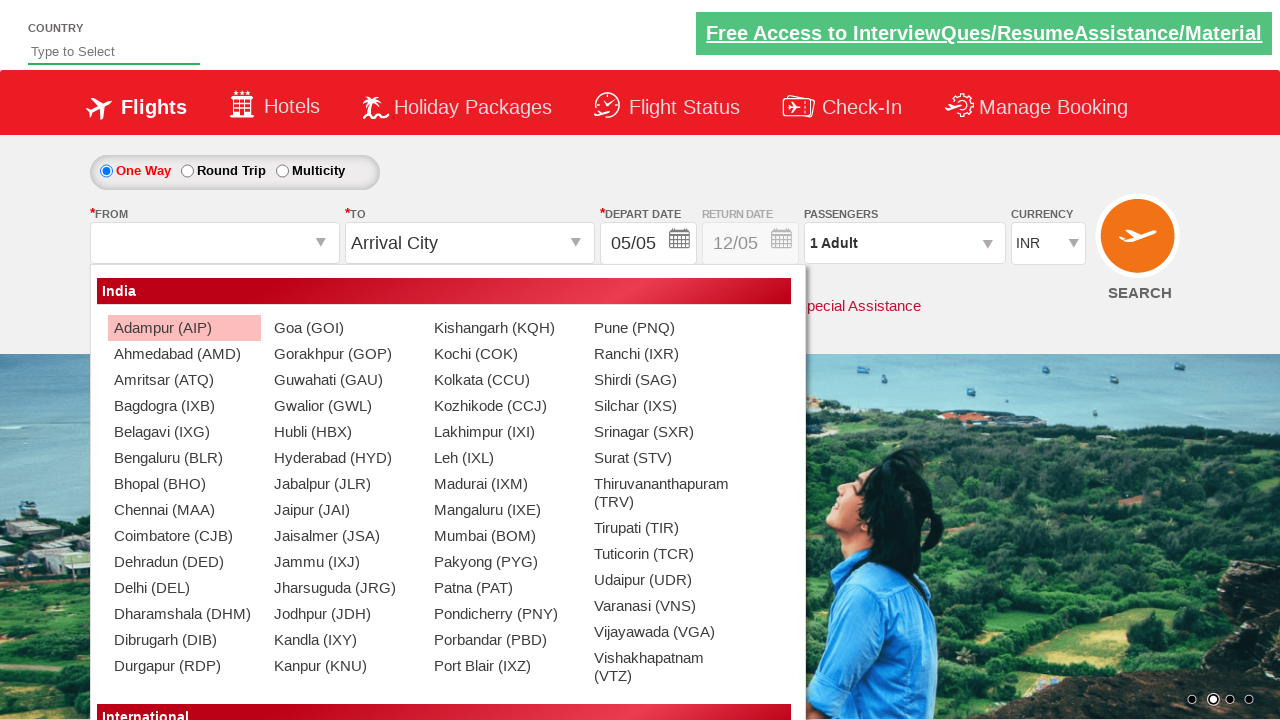

Selected Delhi as origin city at (184, 588) on xpath=//a[contains(text(),'Delhi')]
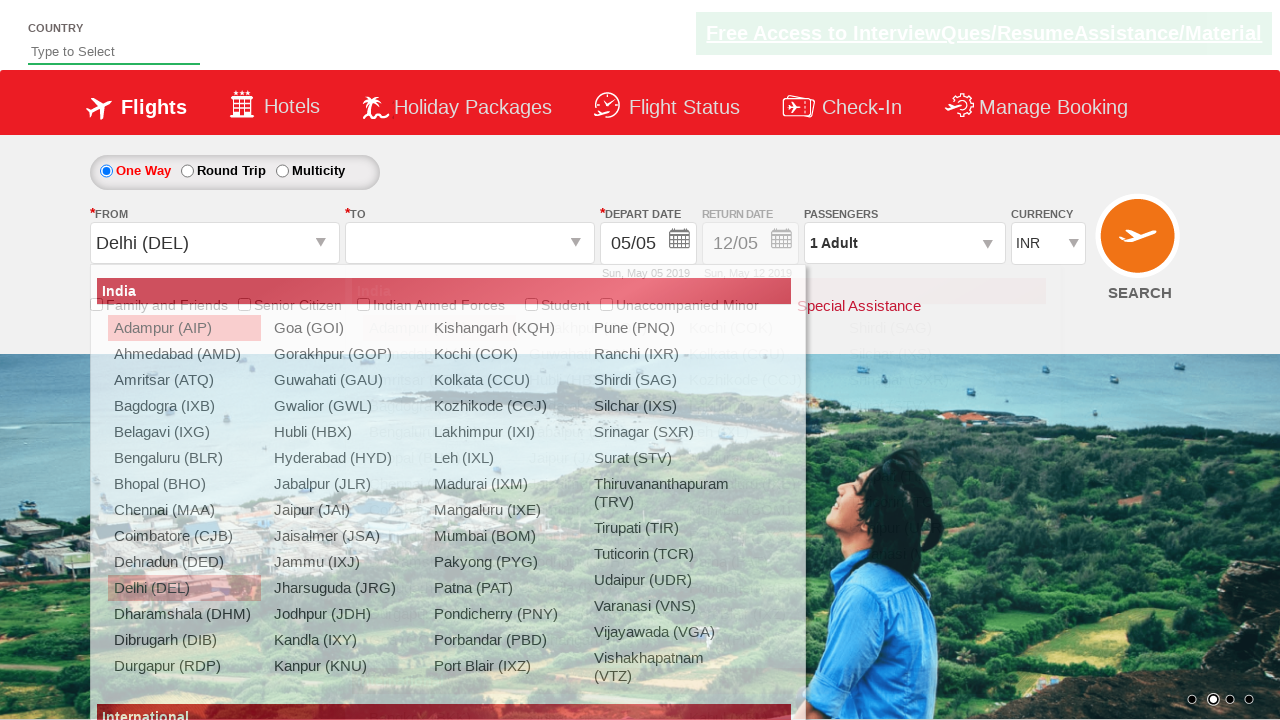

Waited for Chennai (MAA) option to appear in destination dropdown
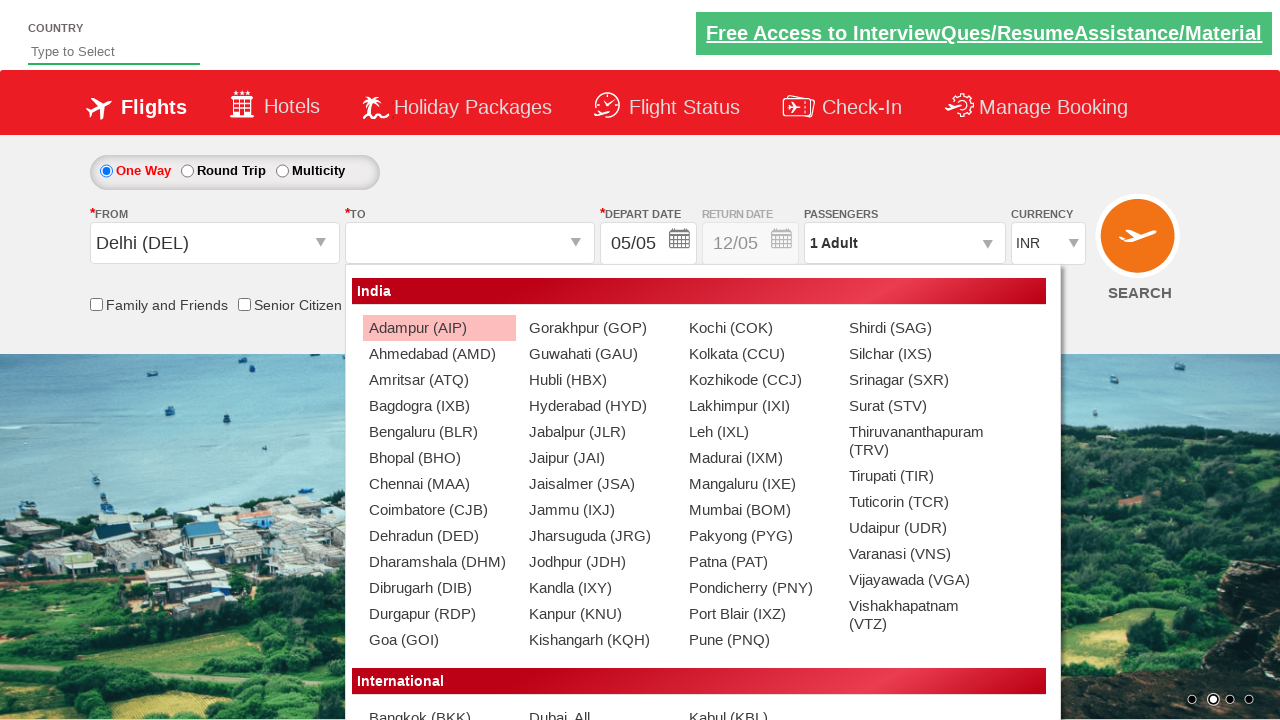

Selected Chennai (MAA) as destination city at (439, 484) on xpath=//div[@id='glsctl00_mainContent_ddl_destinationStation1_CTNR']//a[@value='
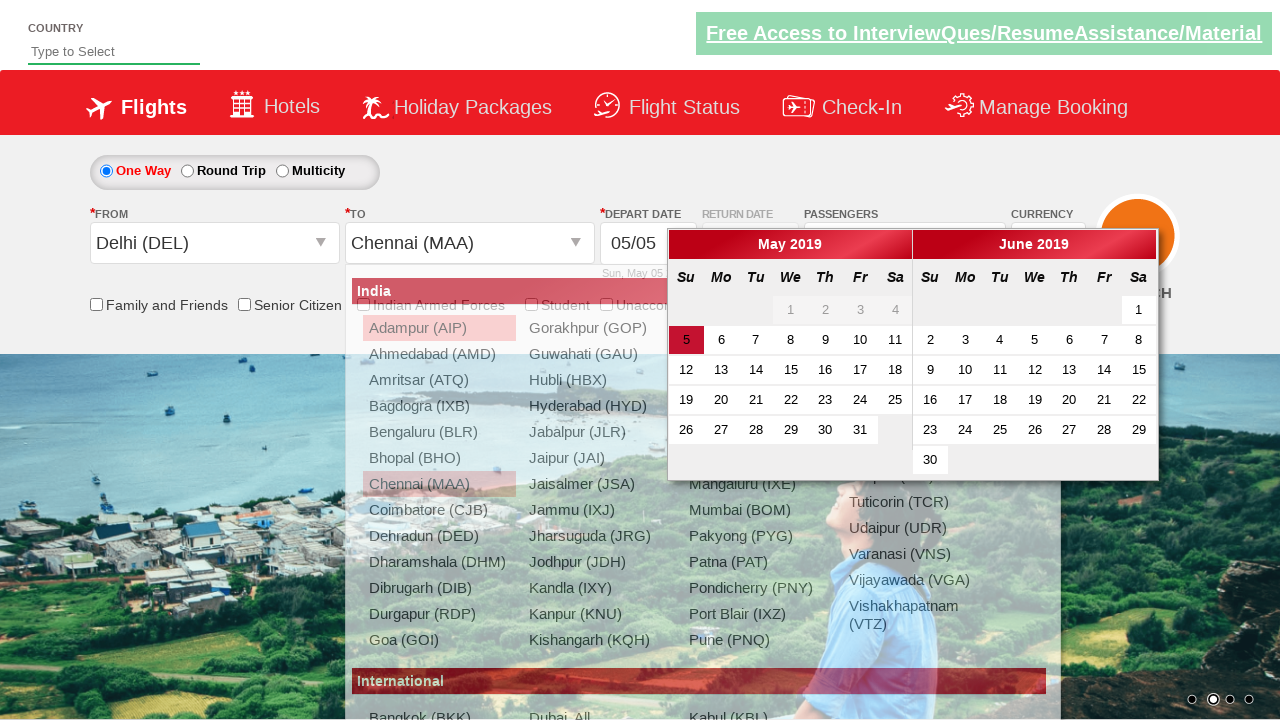

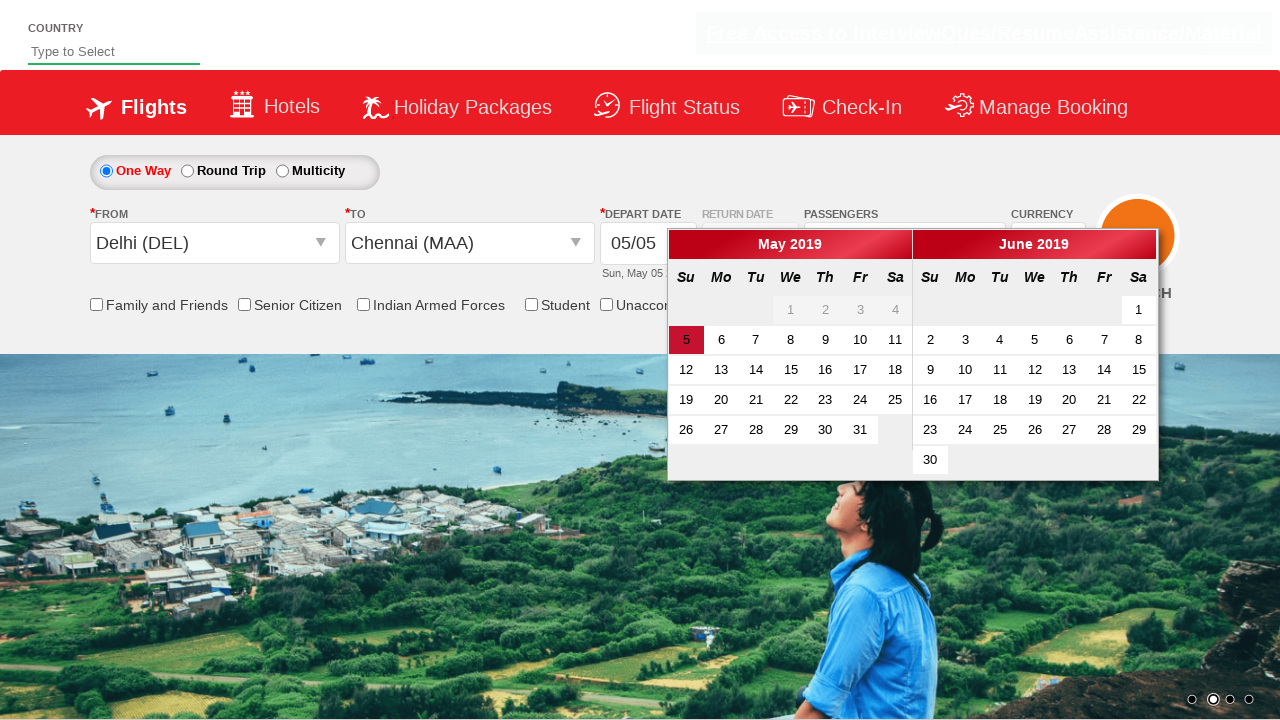